Tests a page with delayed element visibility by waiting for a verify button to become clickable, clicking it, and verifying a success message appears

Starting URL: http://suninjuly.github.io/wait2.html

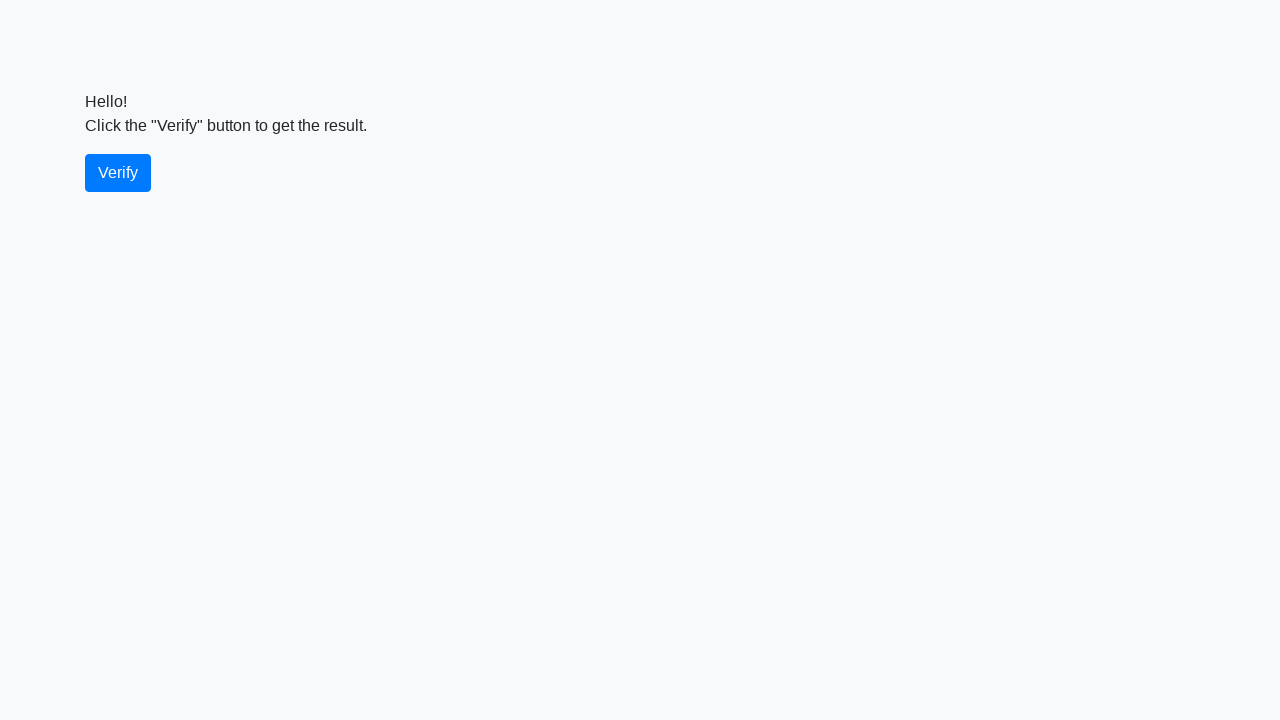

Waited for verify button to become visible
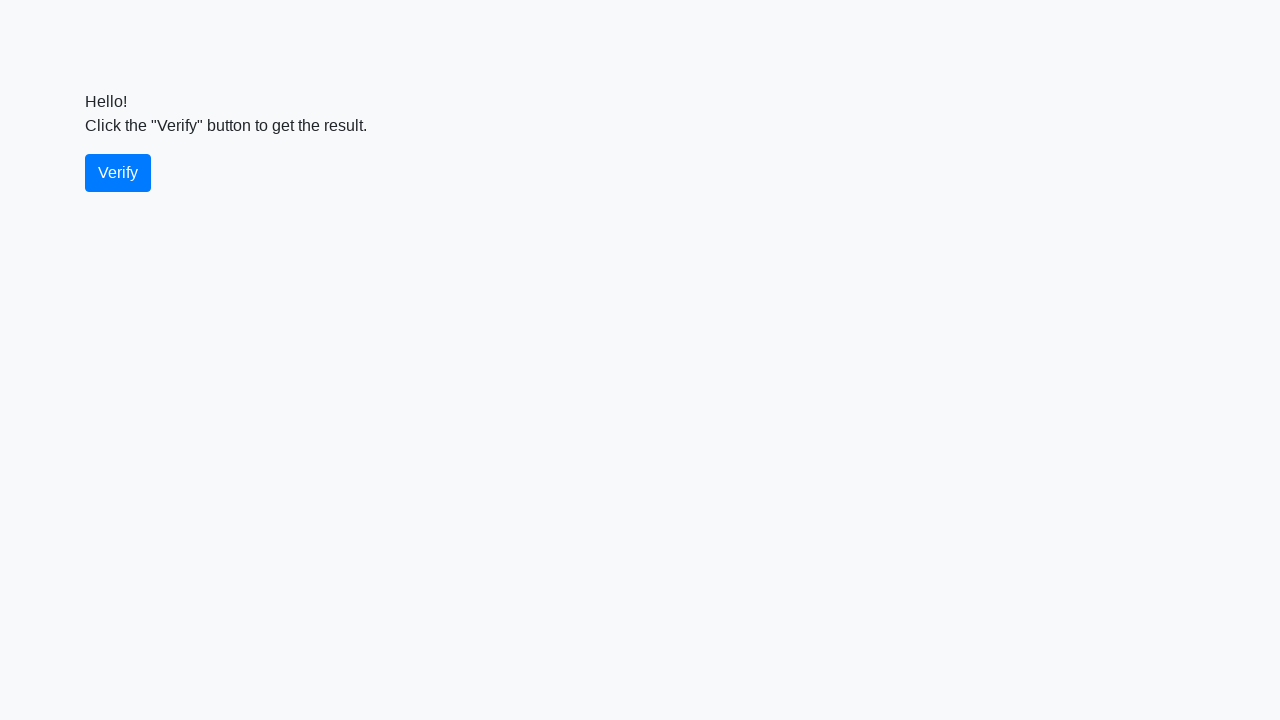

Clicked verify button at (118, 173) on #verify
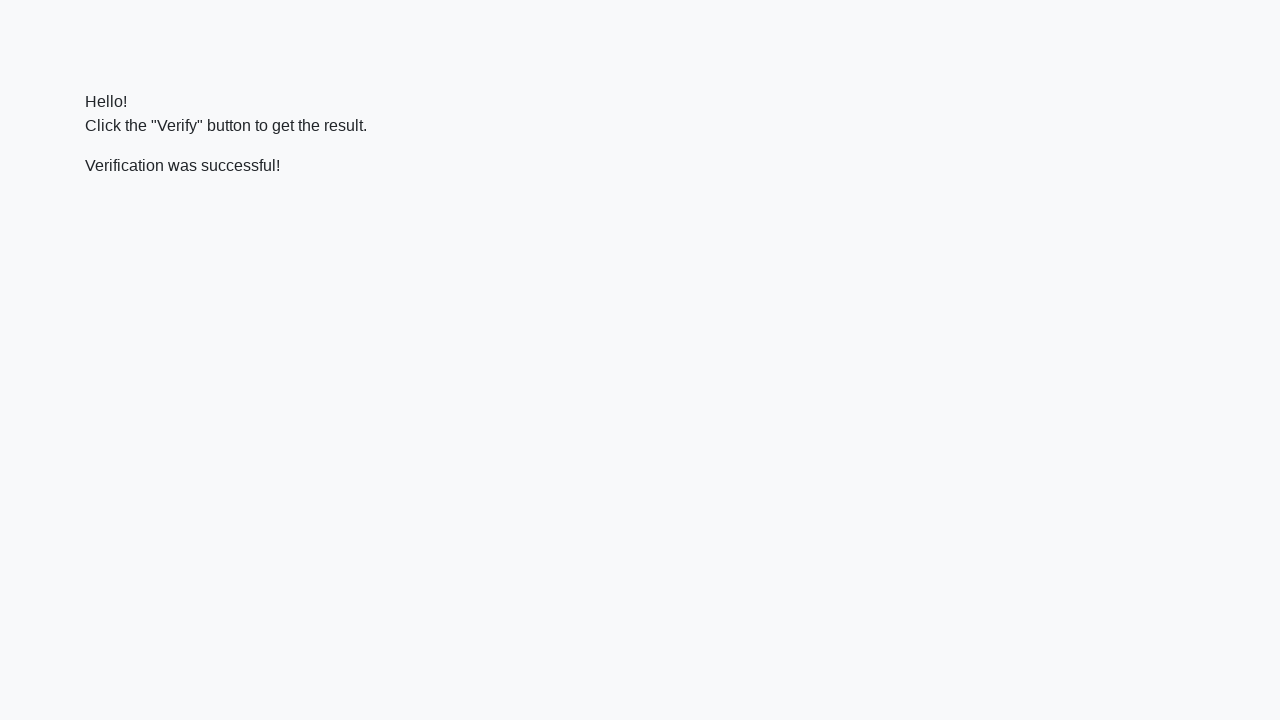

Located verify message element
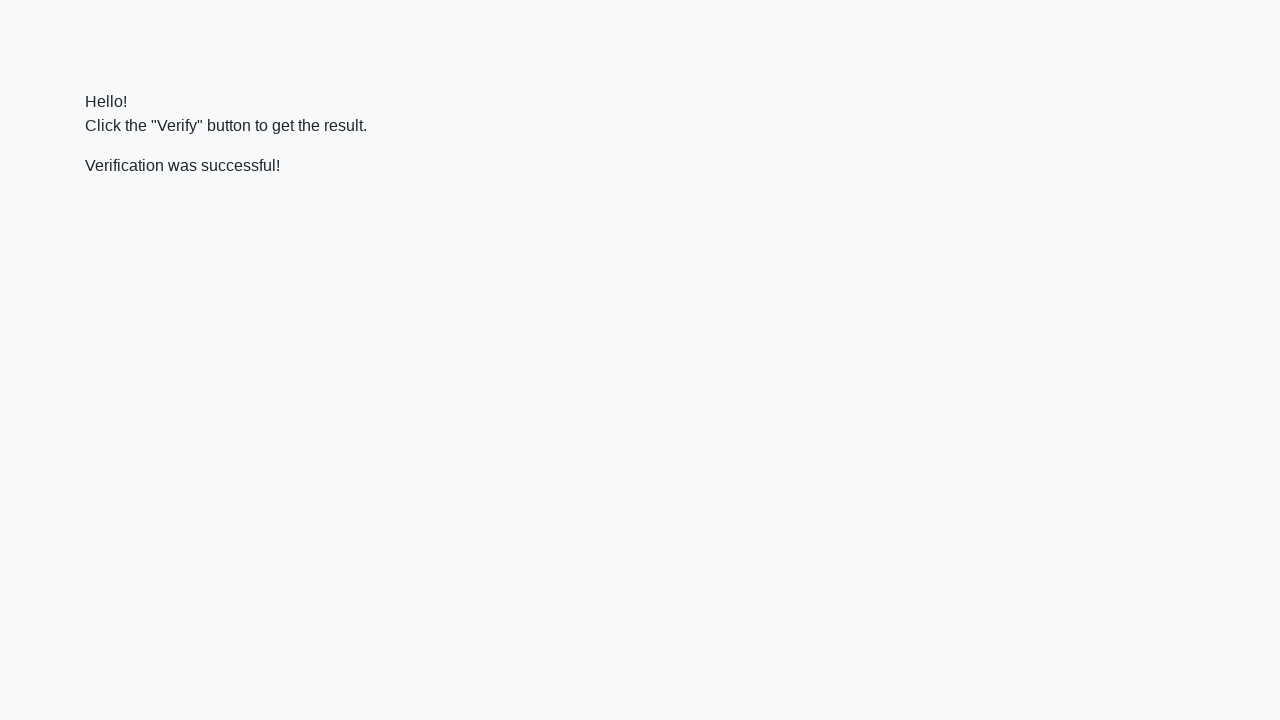

Verified 'successful' text appears in message
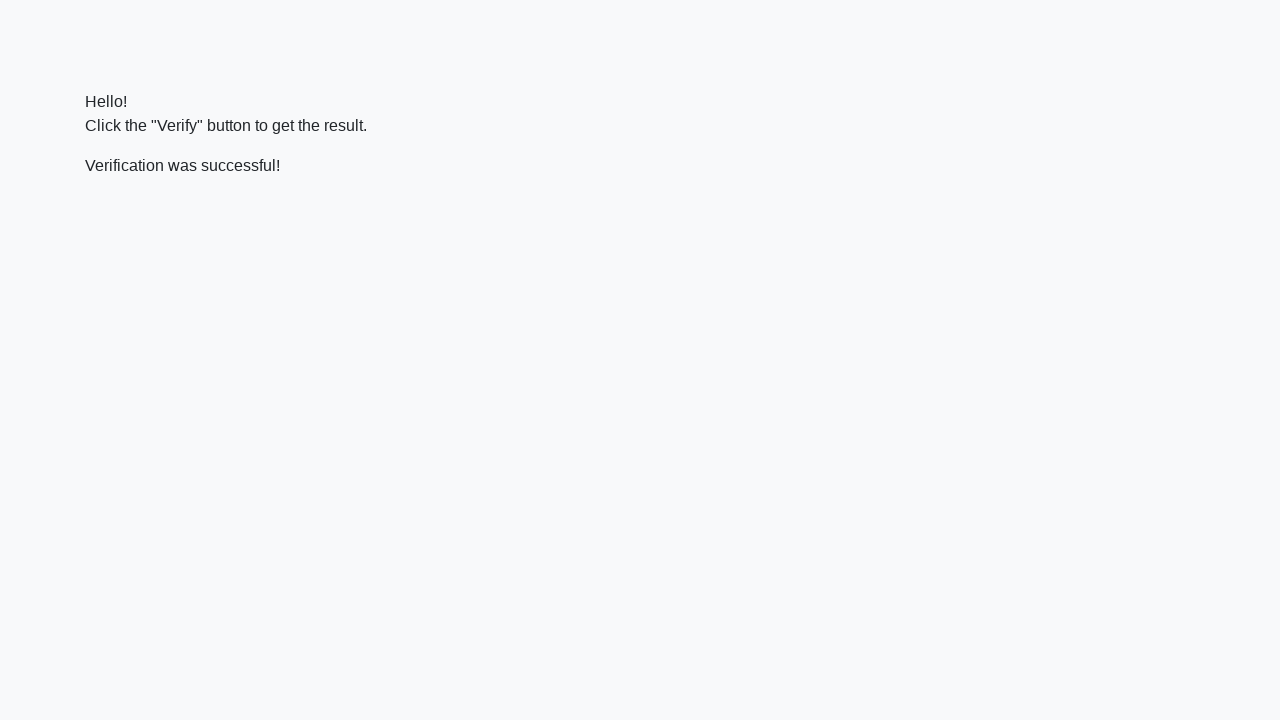

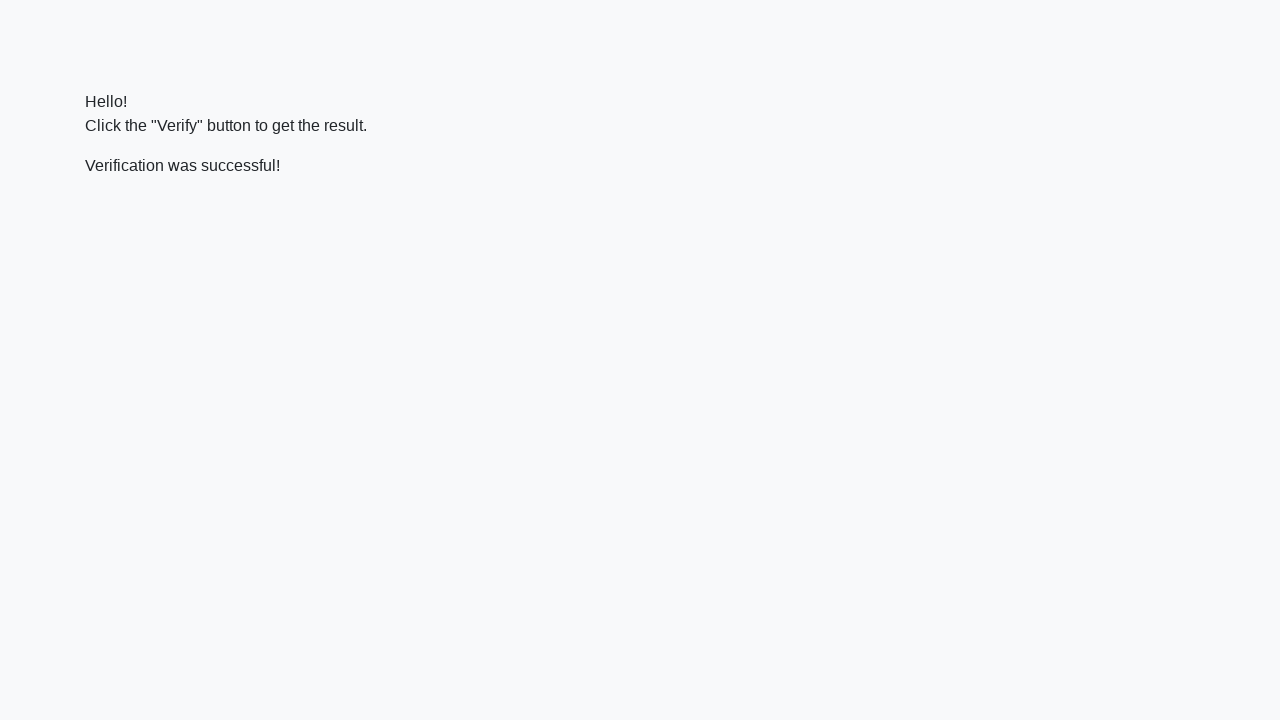